Tests interaction with shadow DOM elements by finding a text input field within a shadow root and entering text into it

Starting URL: http://watir.com/examples/shadow_dom.html

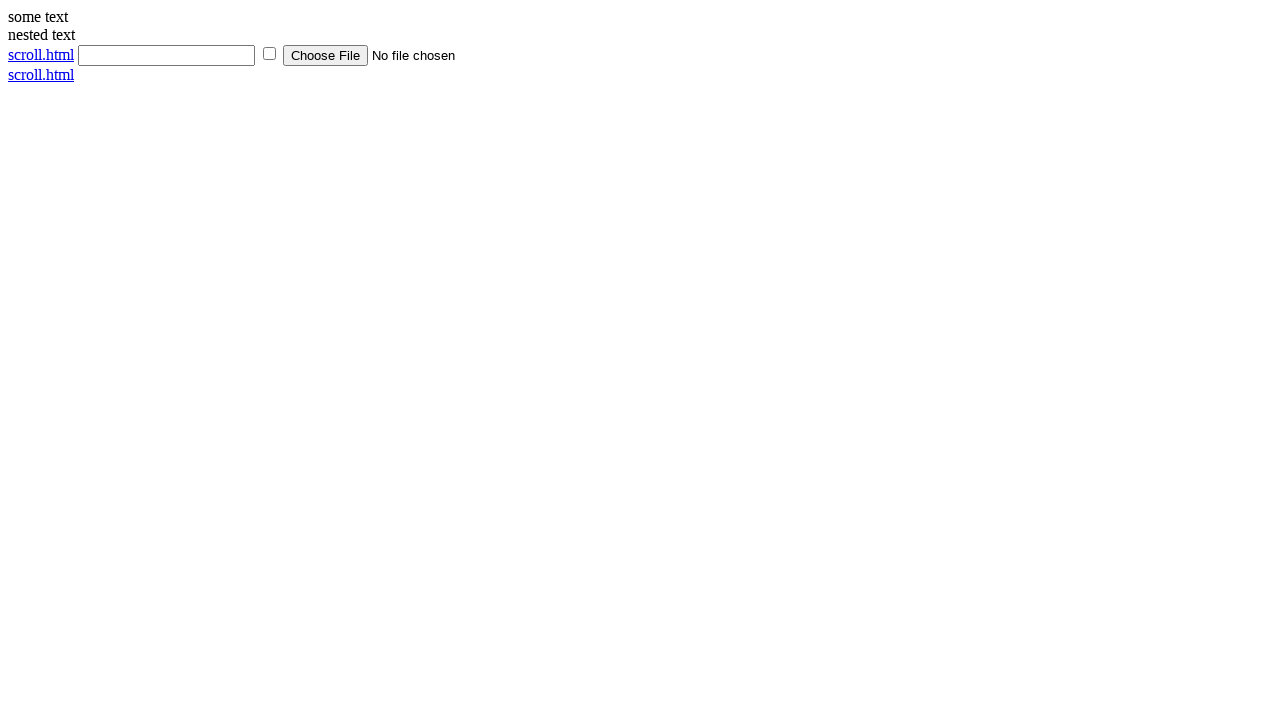

Located shadow host element with ID 'shadow_host'
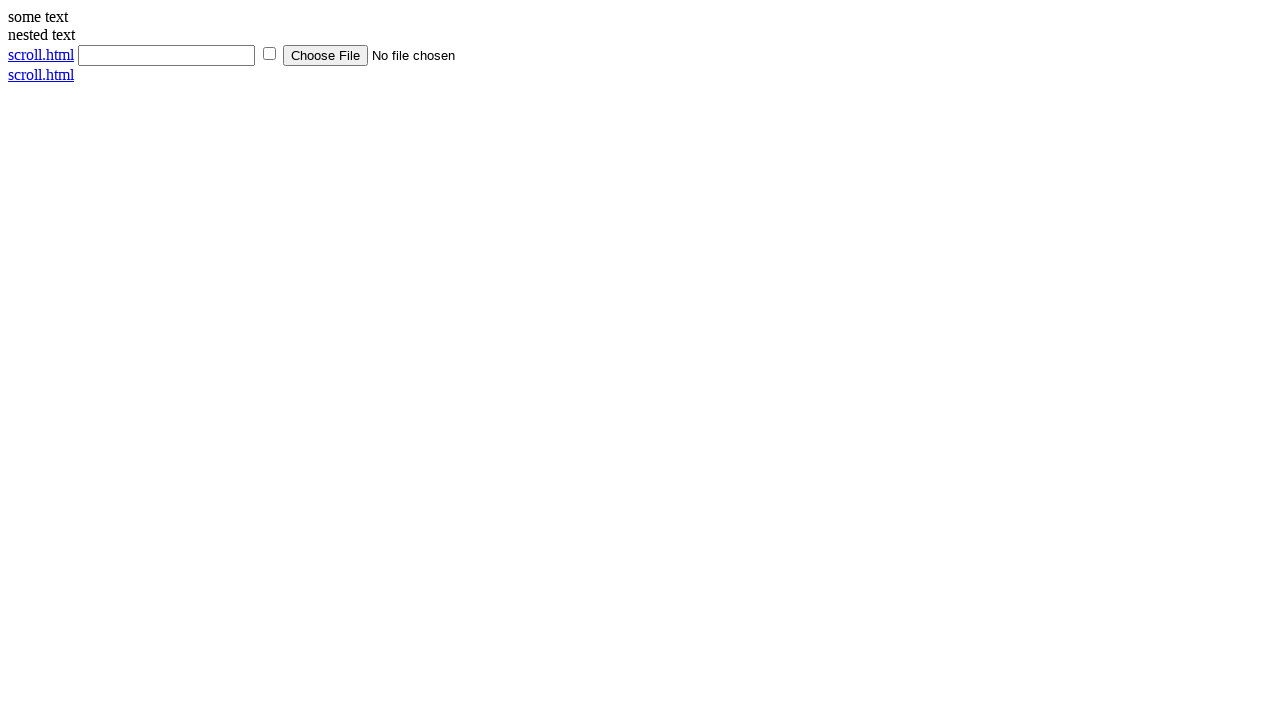

Filled text input field within shadow DOM with 'selenium' on #shadow_host input[type='text']
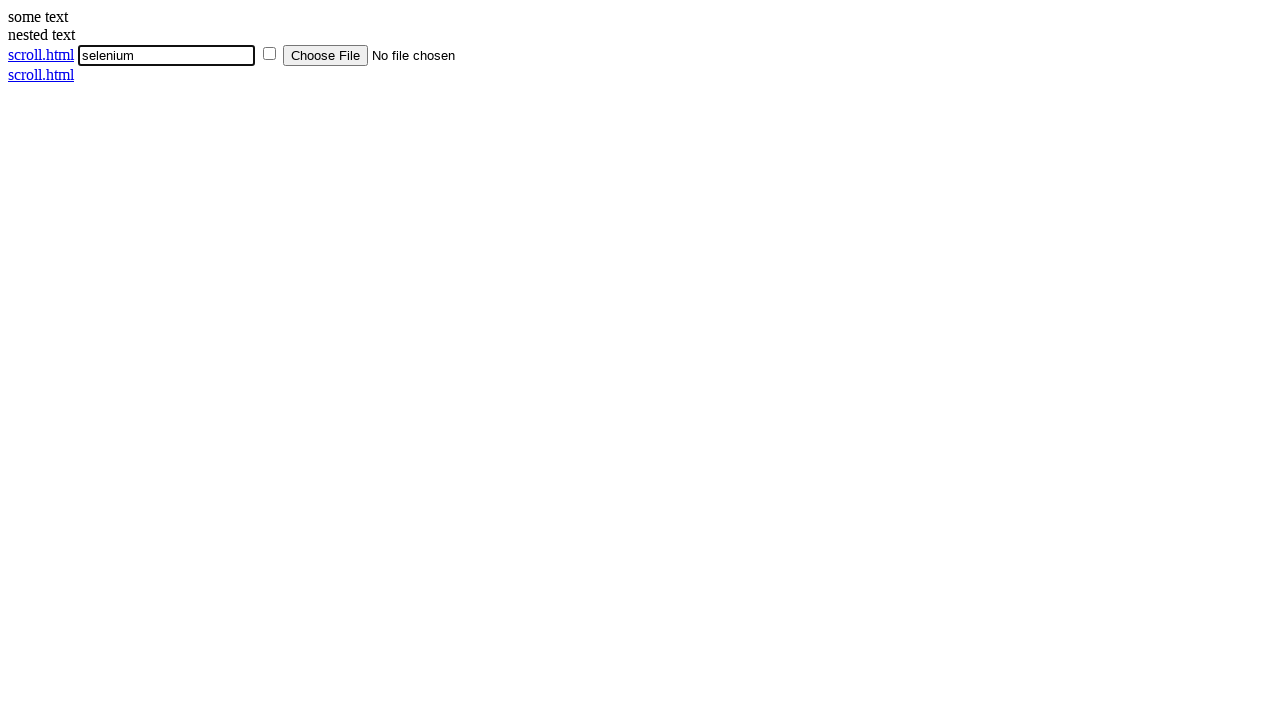

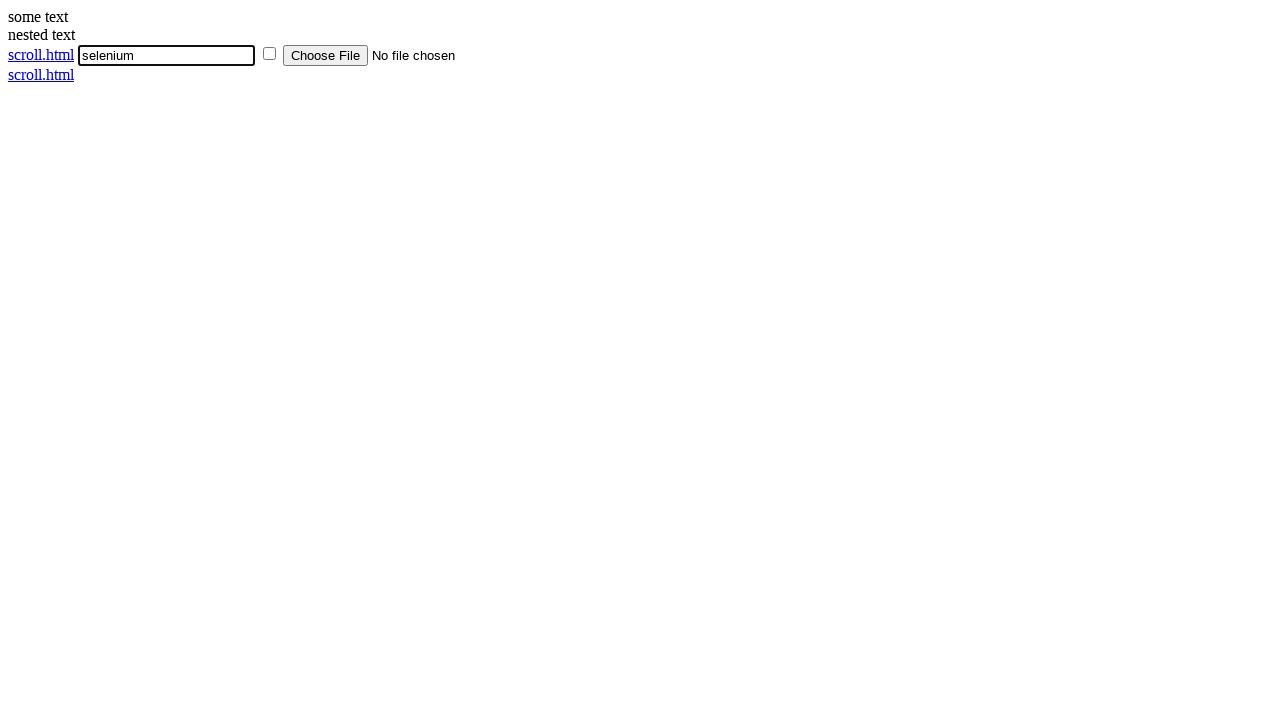